Tests right-click (context click) functionality on an element and verifies the context-clicked status

Starting URL: https://www.selenium.dev/selenium/web/mouse_interaction.html

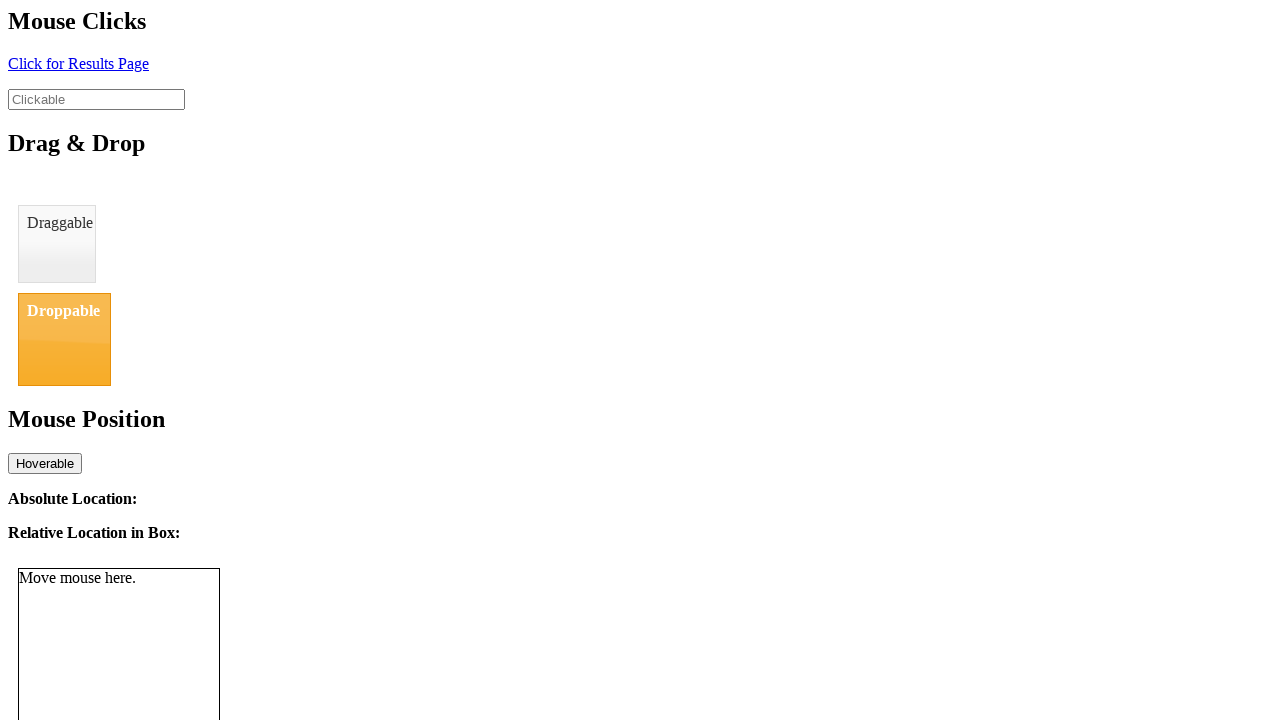

Navigated to mouse interaction test page
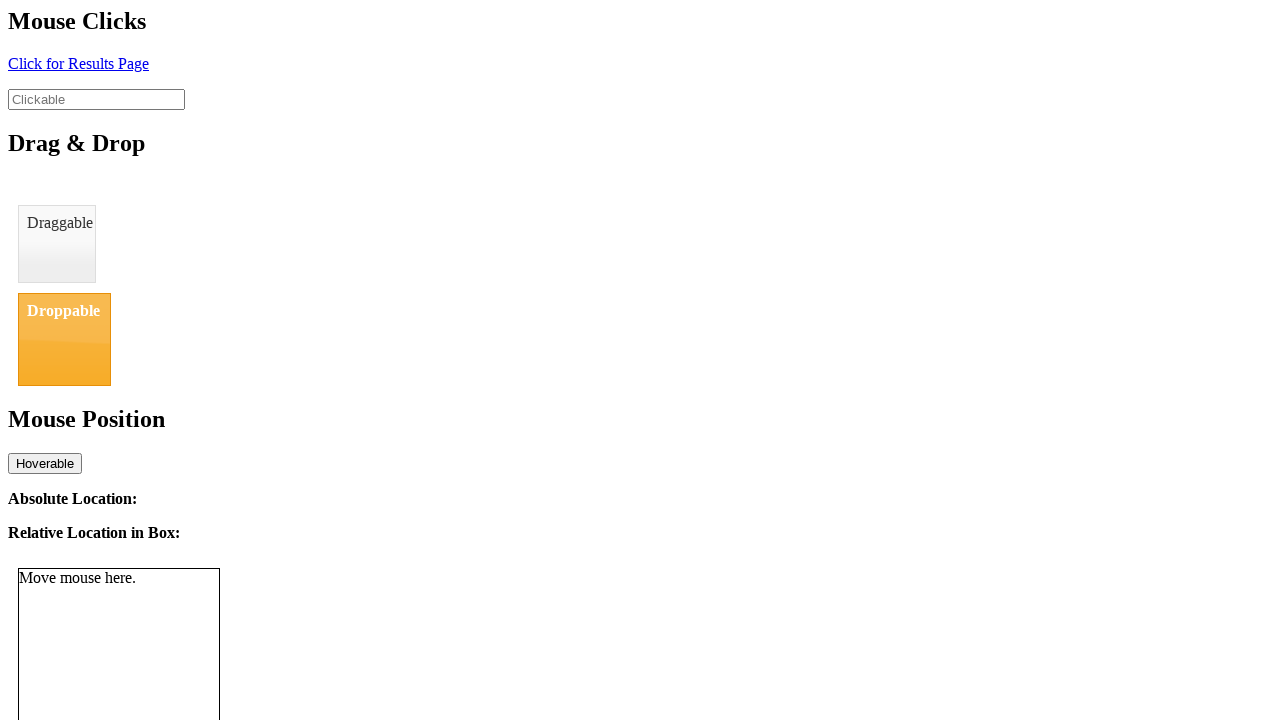

Right-clicked on the clickable element at (96, 99) on #clickable
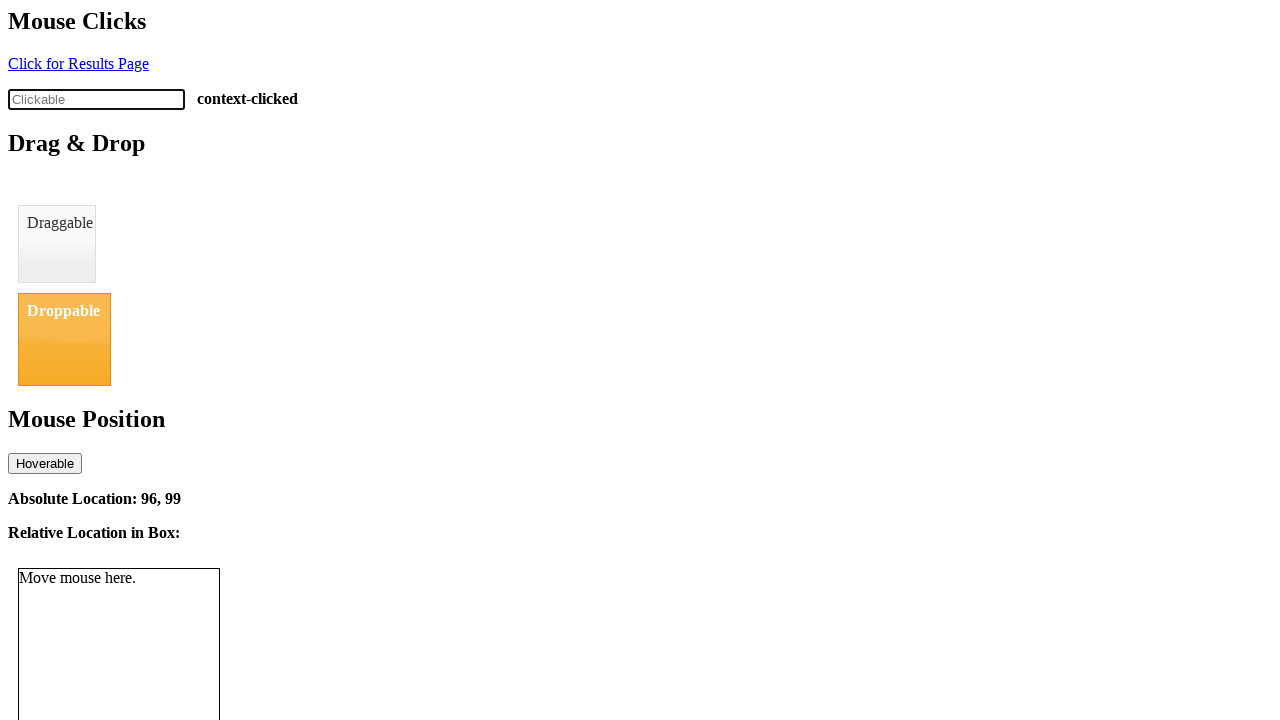

Verified that click status displays 'context-clicked'
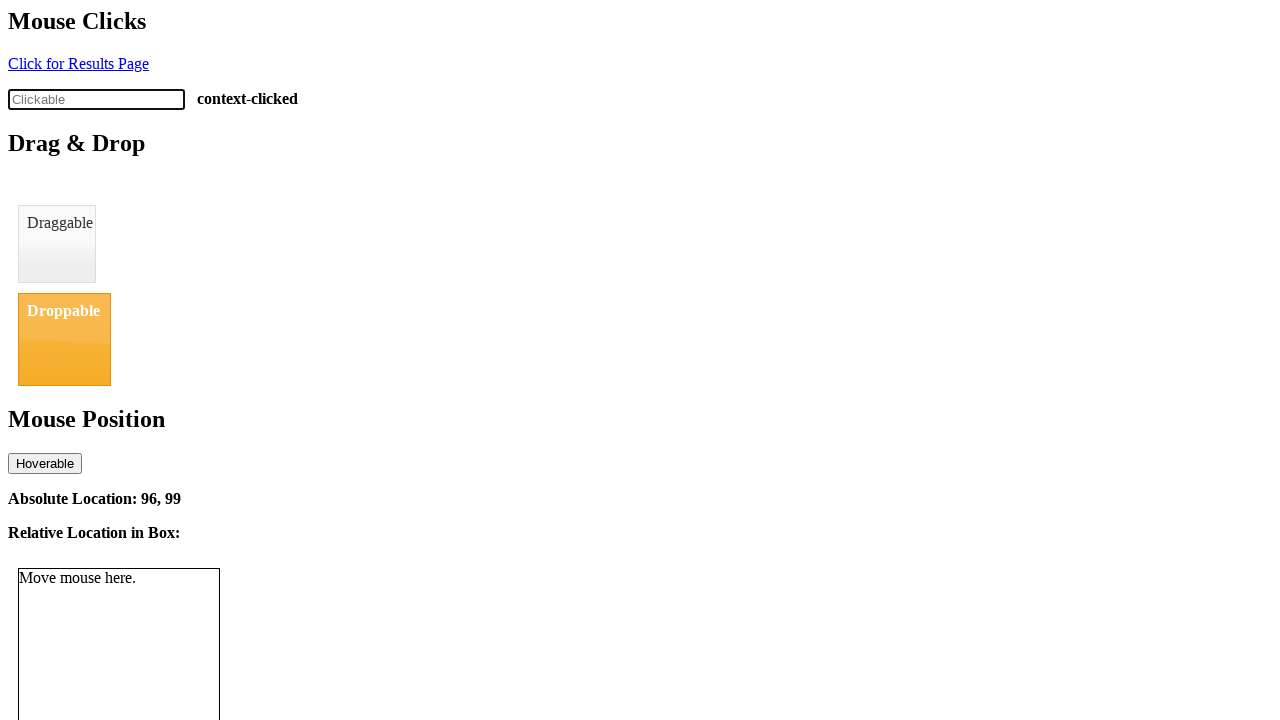

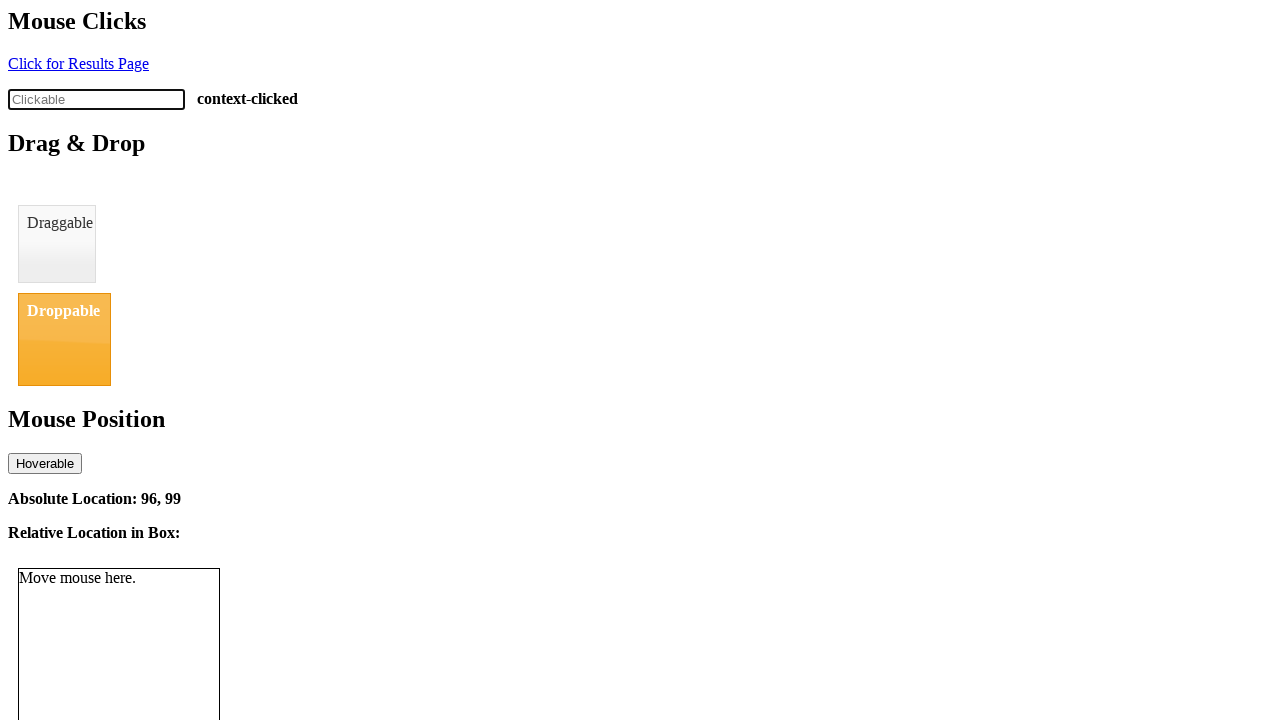